Tests that clicking the payment information link navigates to a different page on the MTS Belarus website.

Starting URL: https://www.mts.by/

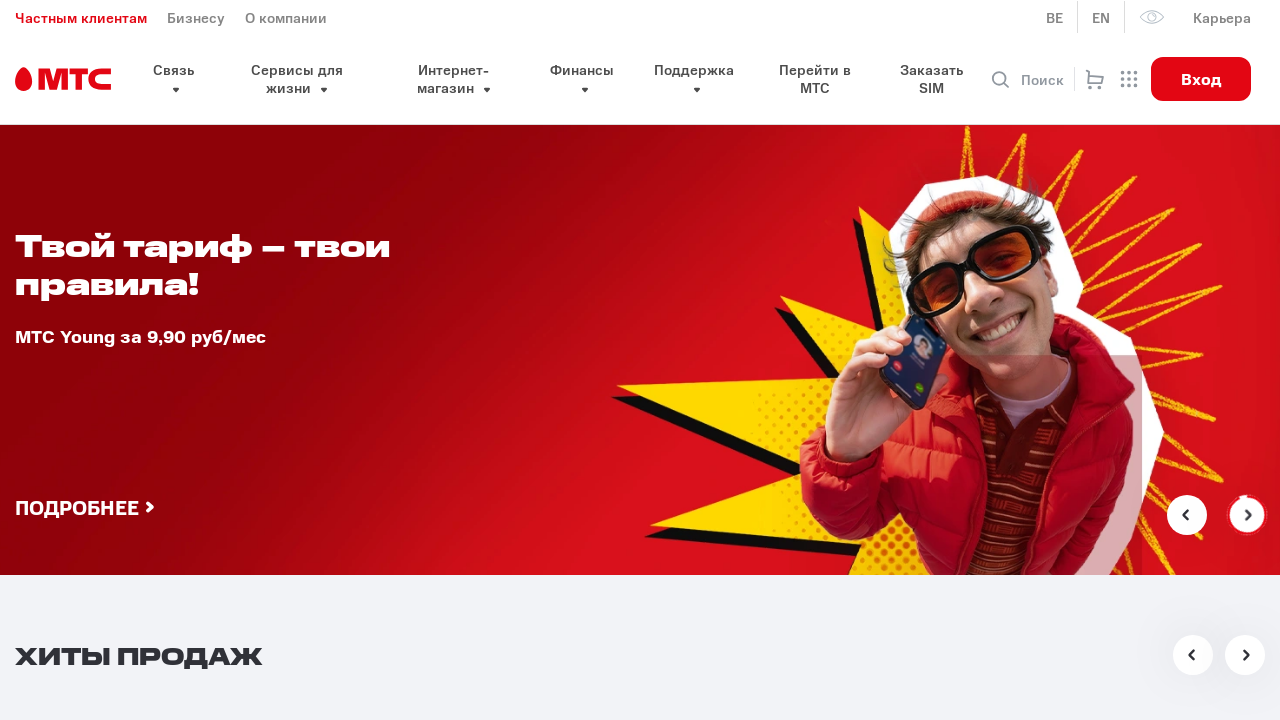

Retrieved current URL from MTS Belarus homepage
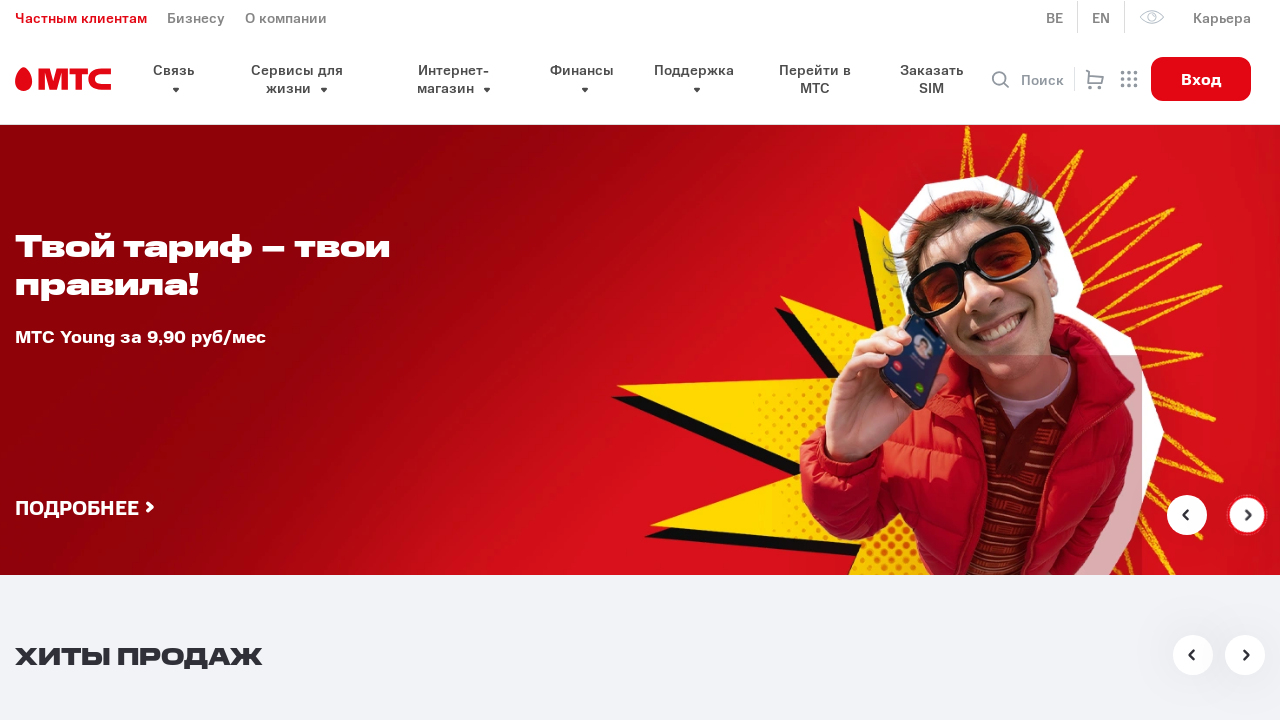

Located payment information link
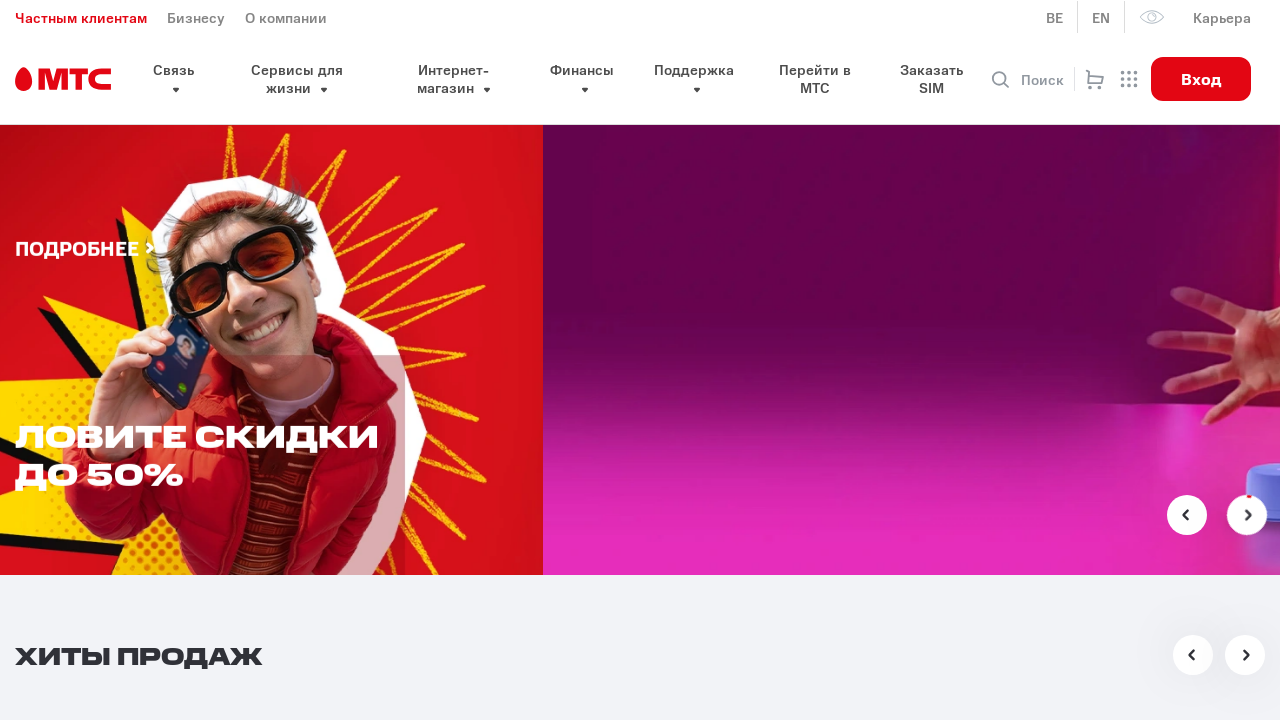

Clicked payment information link at (190, 361) on a[href='/help/poryadok-oplaty-i-bezopasnost-internet-platezhey/']
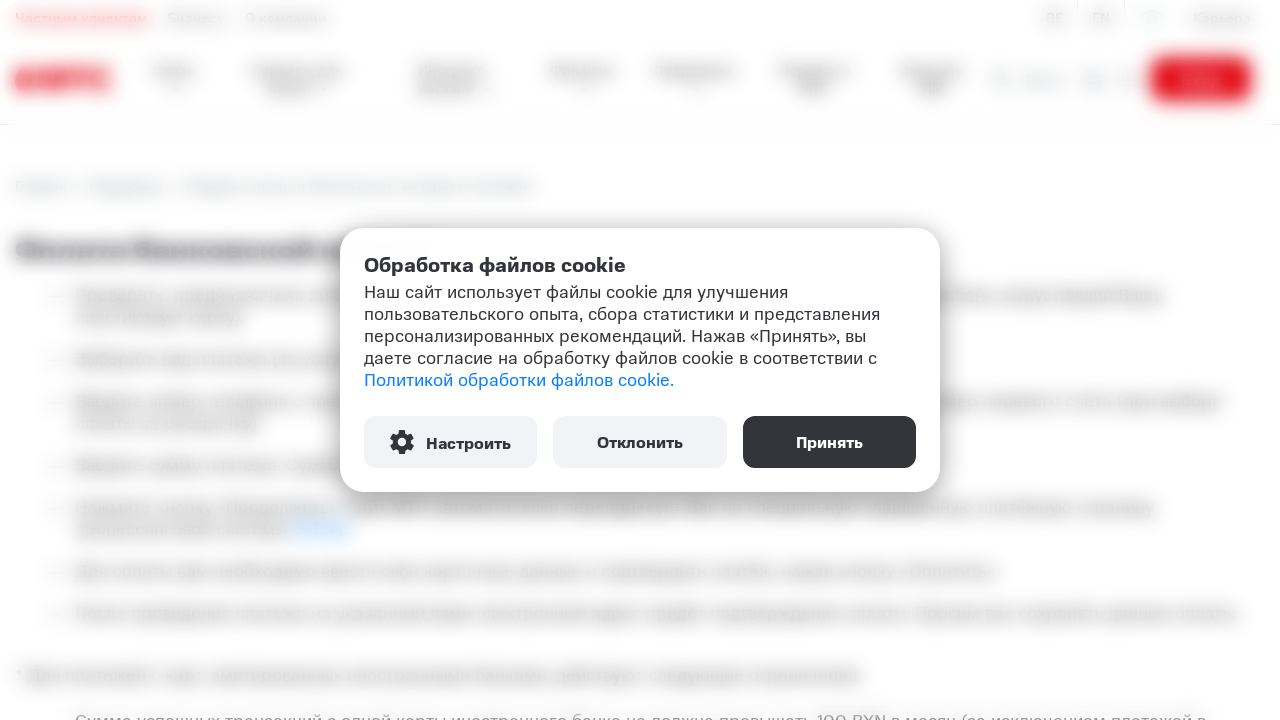

Waited for page to load after navigation
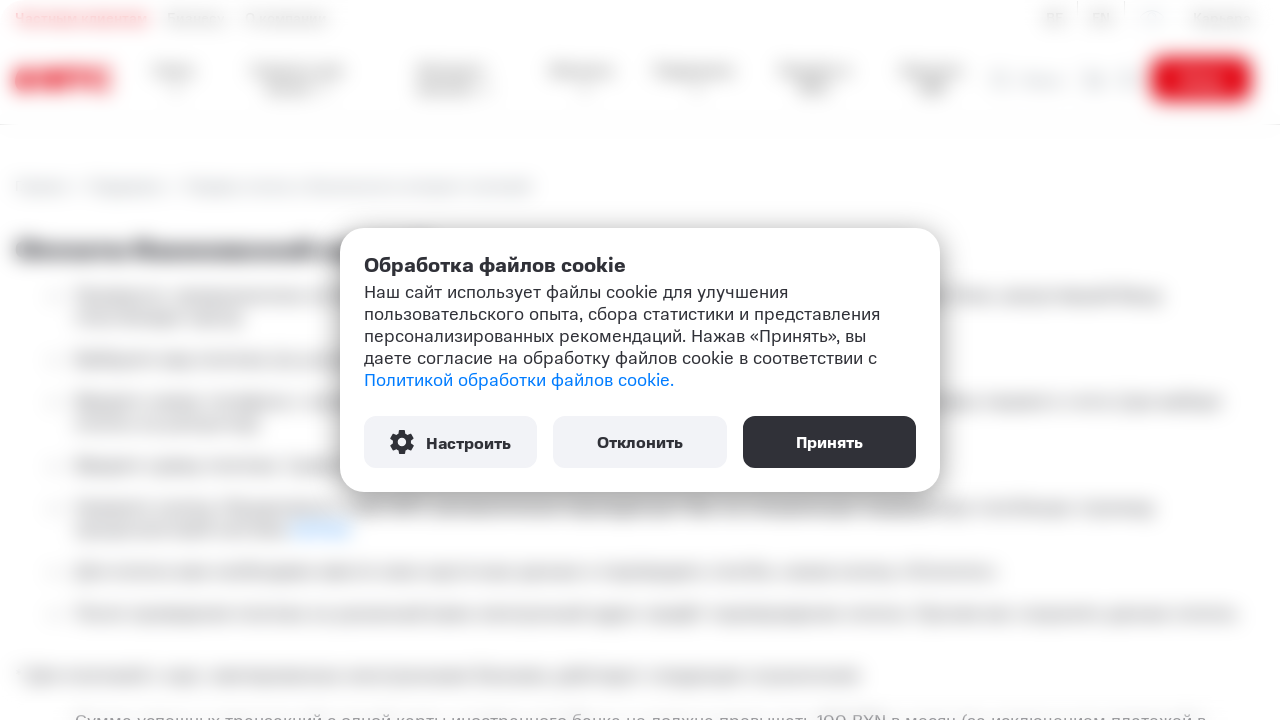

Retrieved new URL after navigation
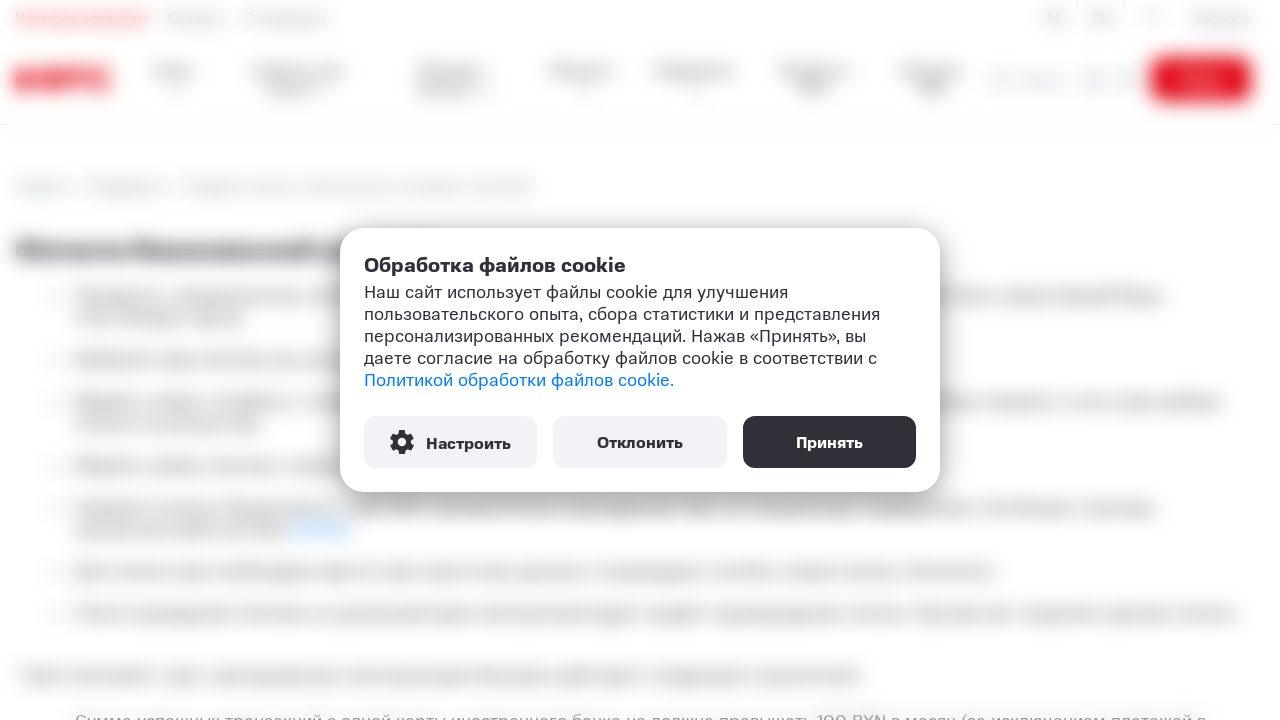

Verified URL changed from initial page to payment information page
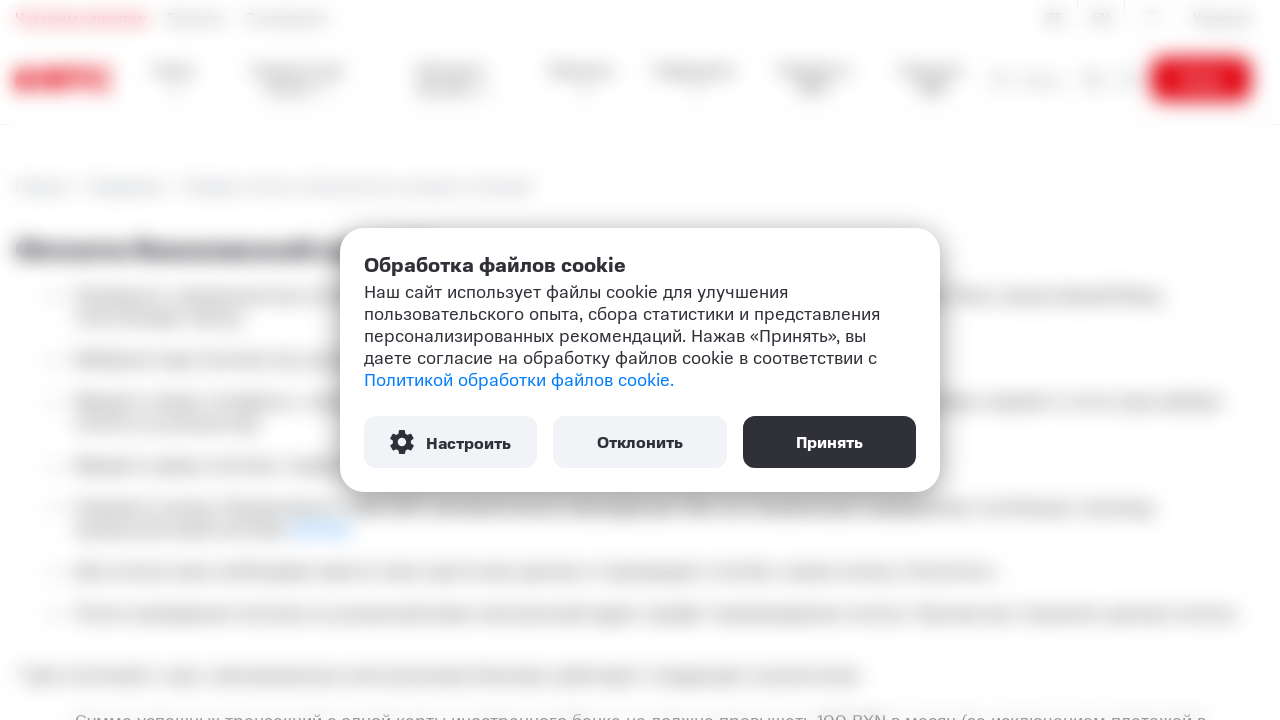

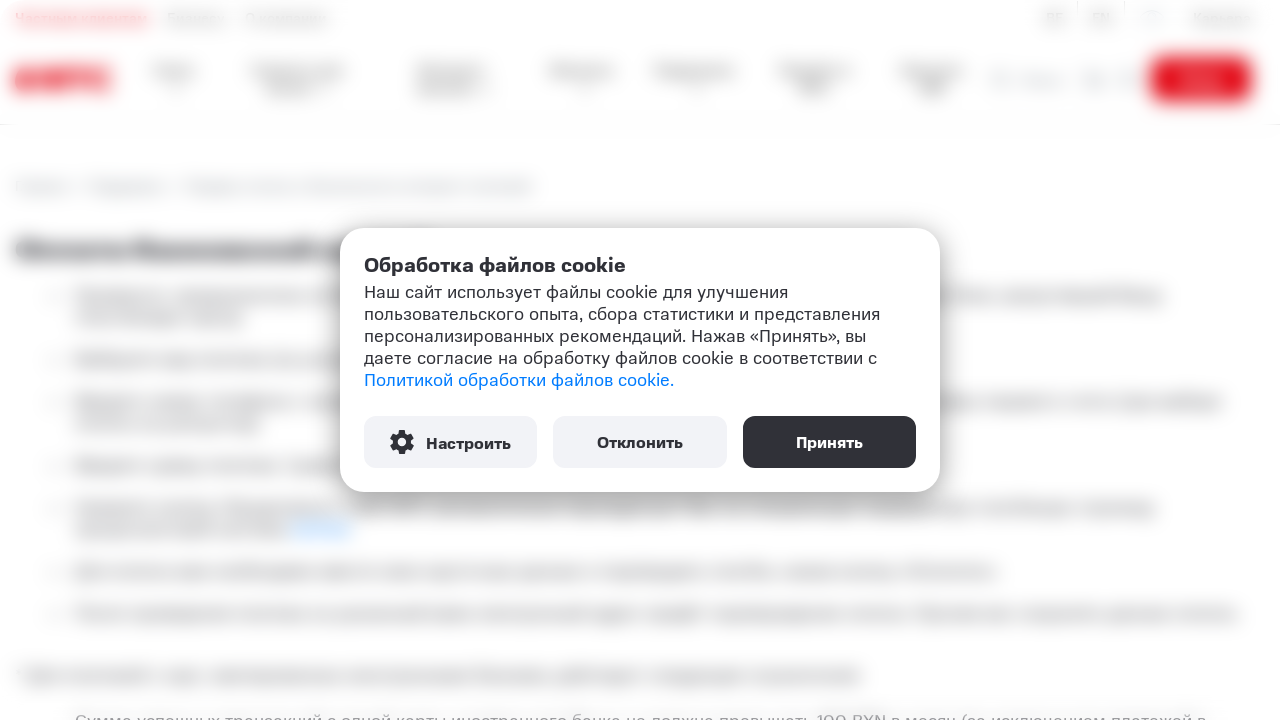